Tests sorting the Due column in ascending order using semantic class selectors on the second table with helpful locator attributes.

Starting URL: http://the-internet.herokuapp.com/tables

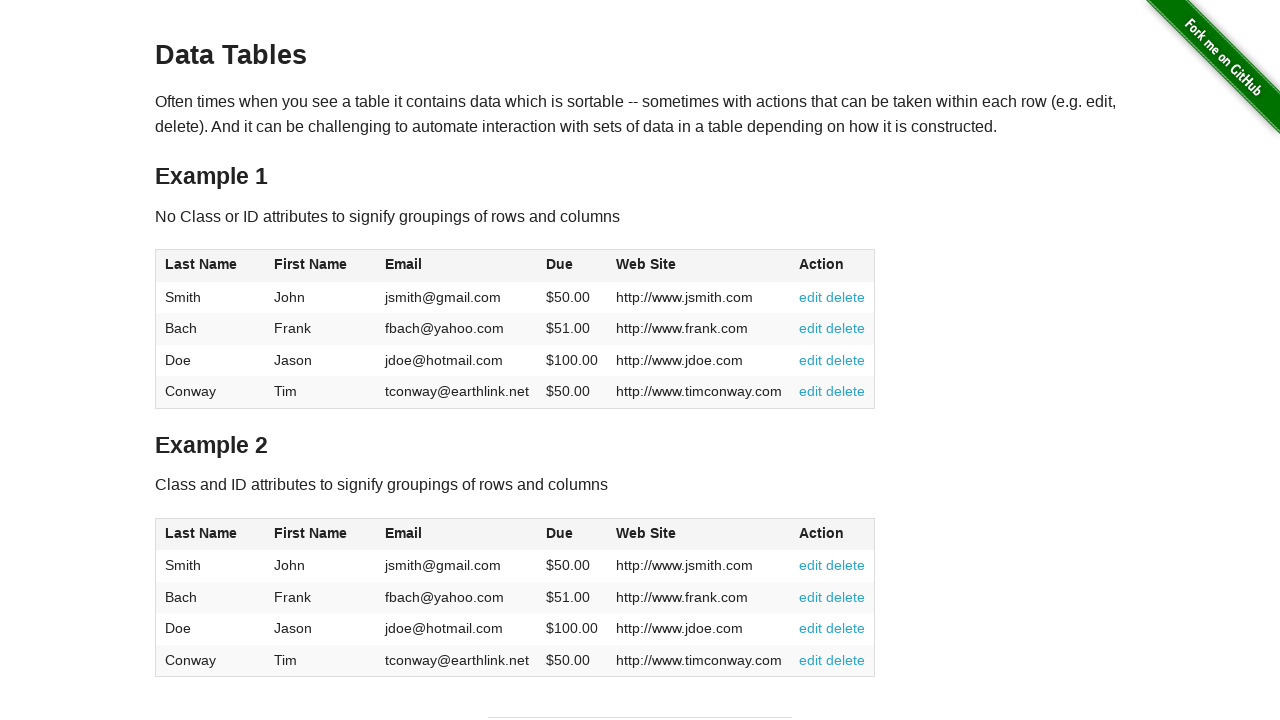

Clicked the Due column header in the second table to sort at (560, 533) on #table2 thead .dues
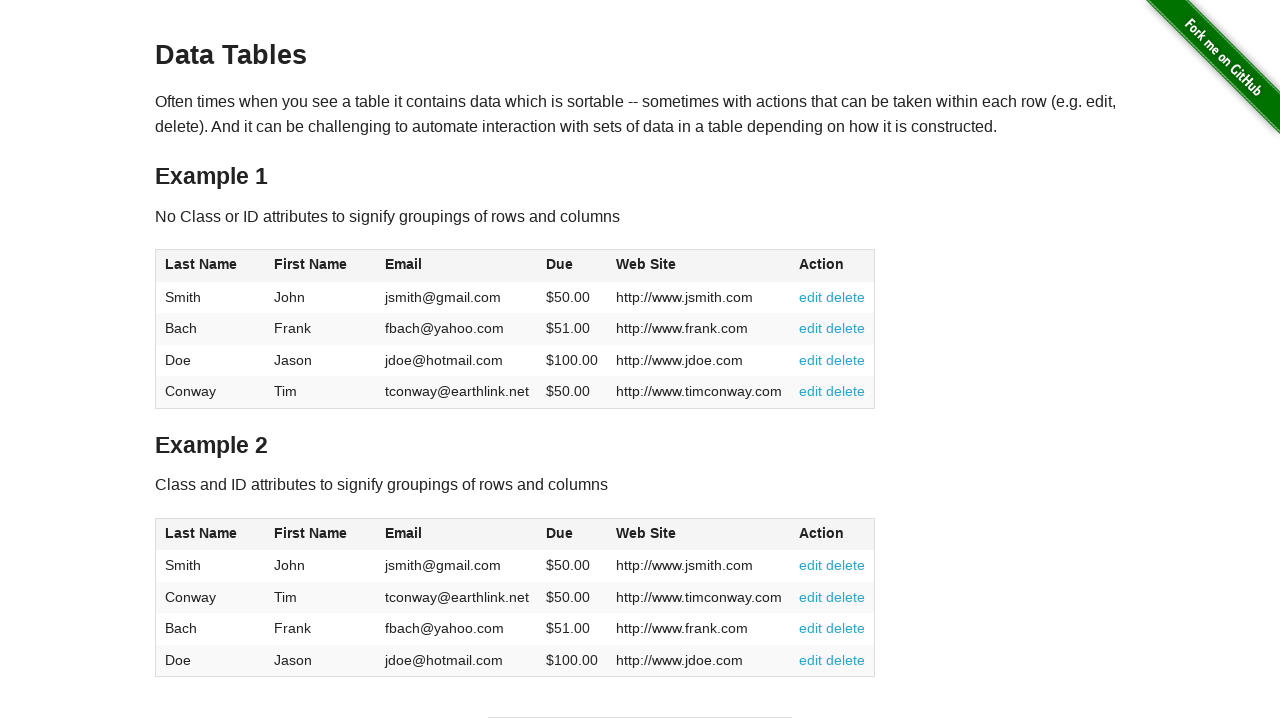

Due column values loaded in the second table
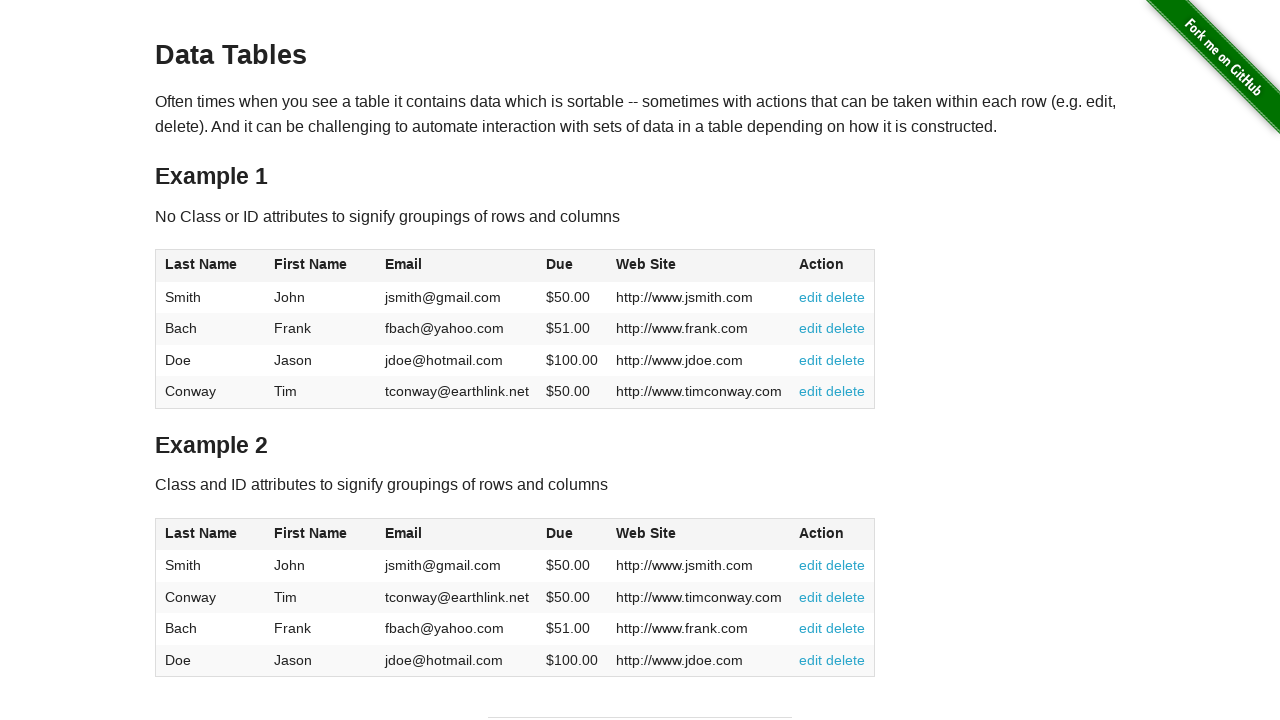

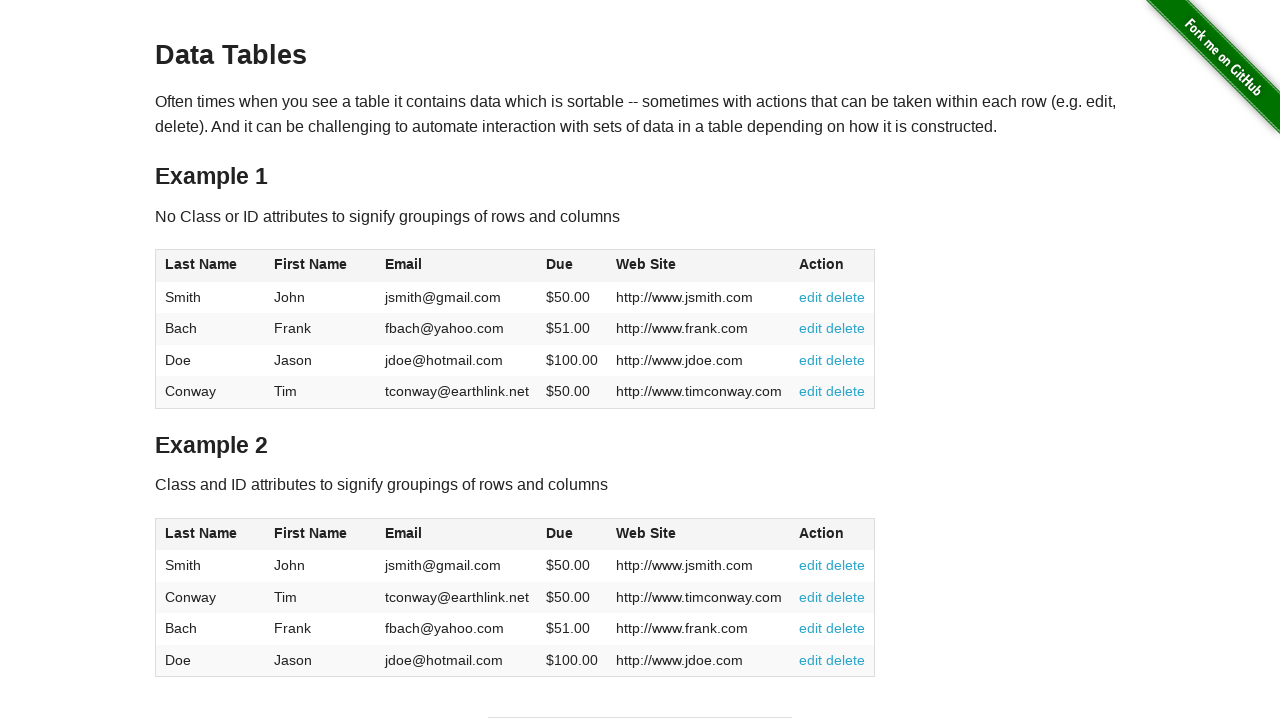